Tests window switching functionality by clicking a link that opens a new window, verifying content in the new window, and then switching back to the original window to verify its content.

Starting URL: https://the-internet.herokuapp.com/windows

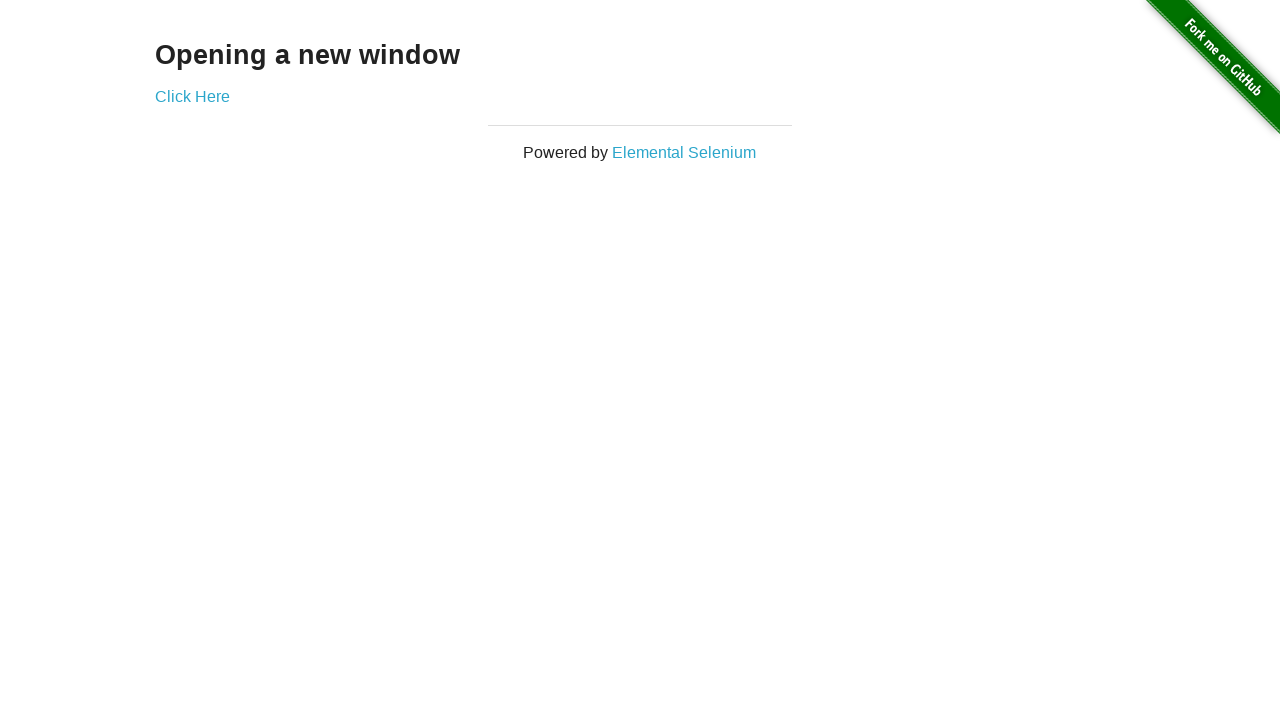

Verified heading text is 'Opening a new window'
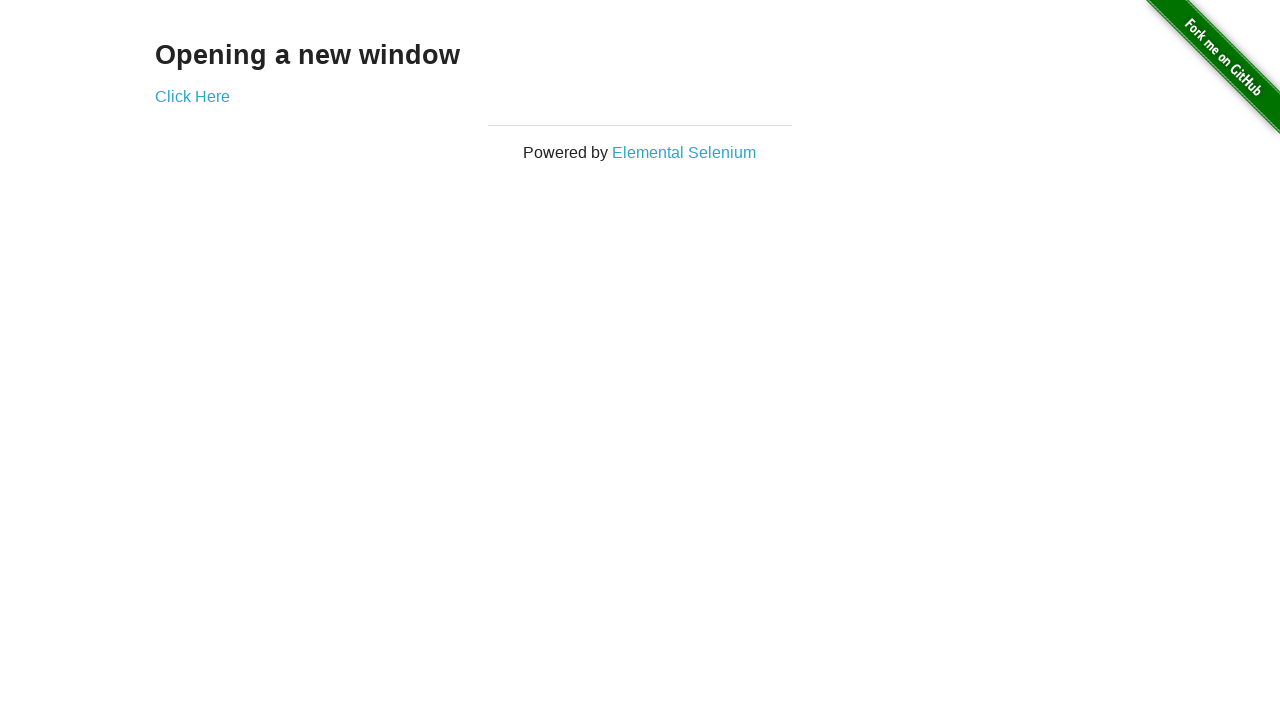

Verified page title is 'The Internet'
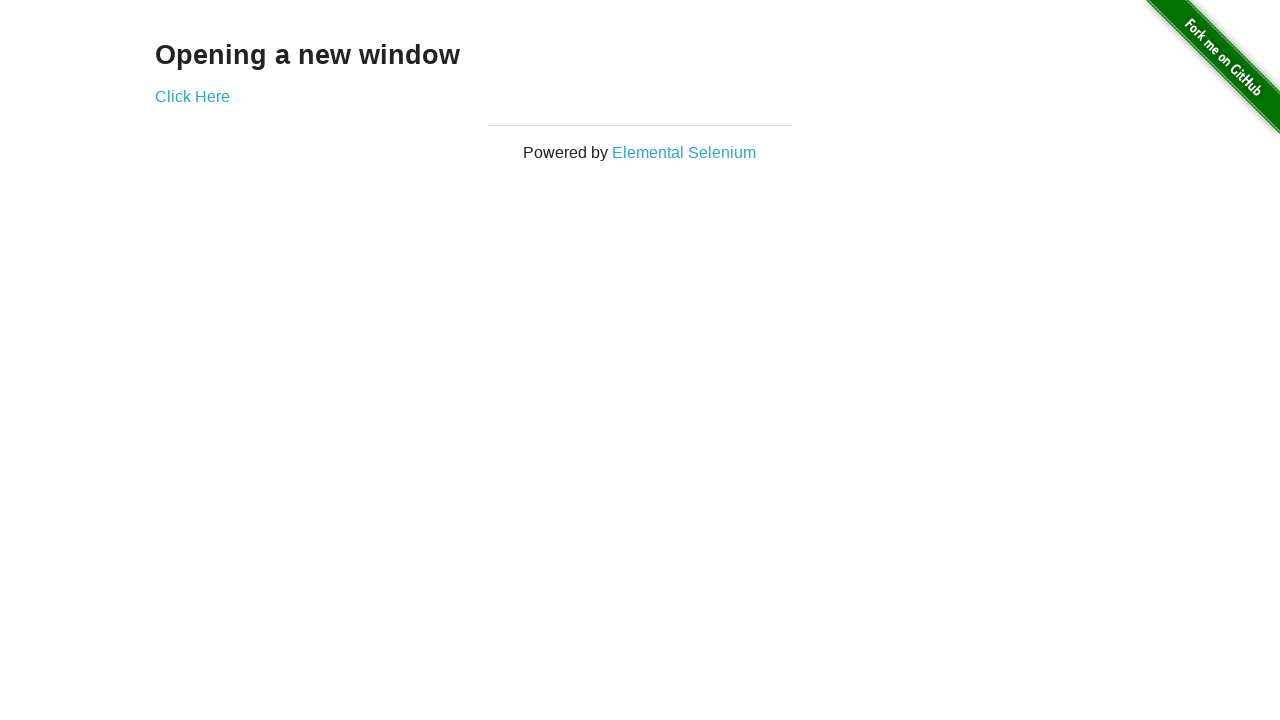

Clicked 'Click Here' link to open new window at (192, 96) on xpath=//*[text()='Click Here']
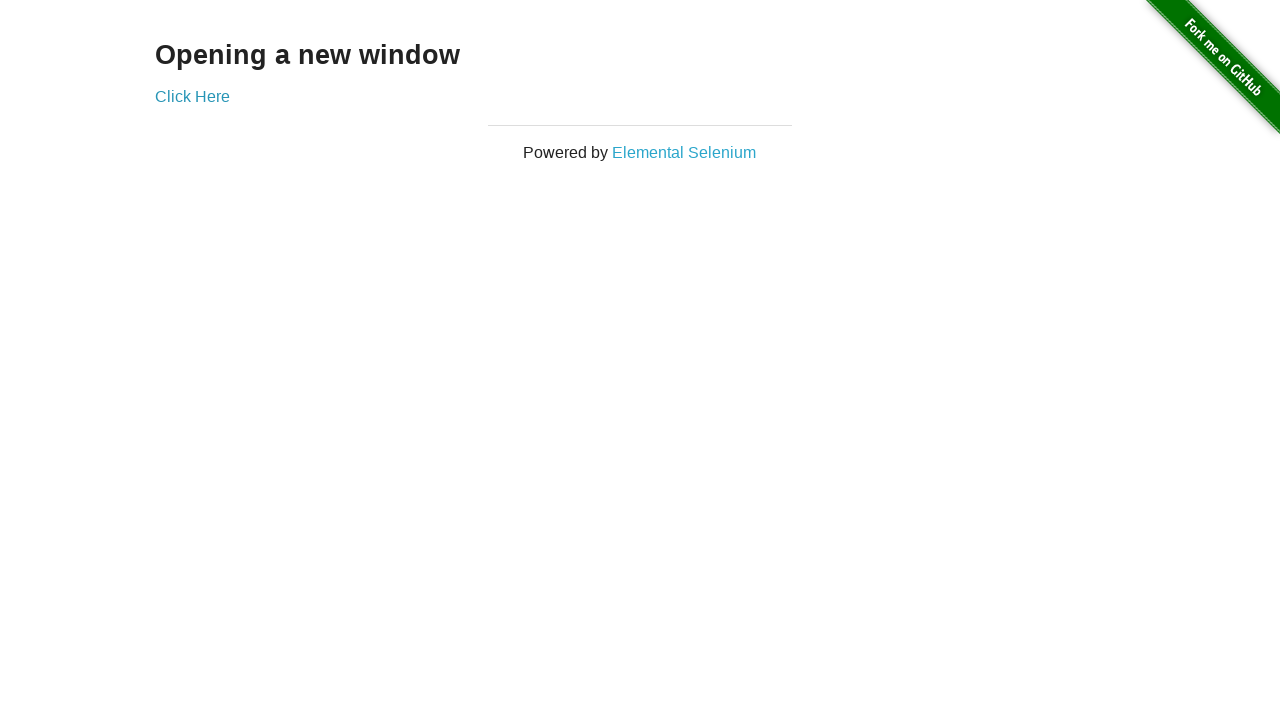

Captured new window/page reference
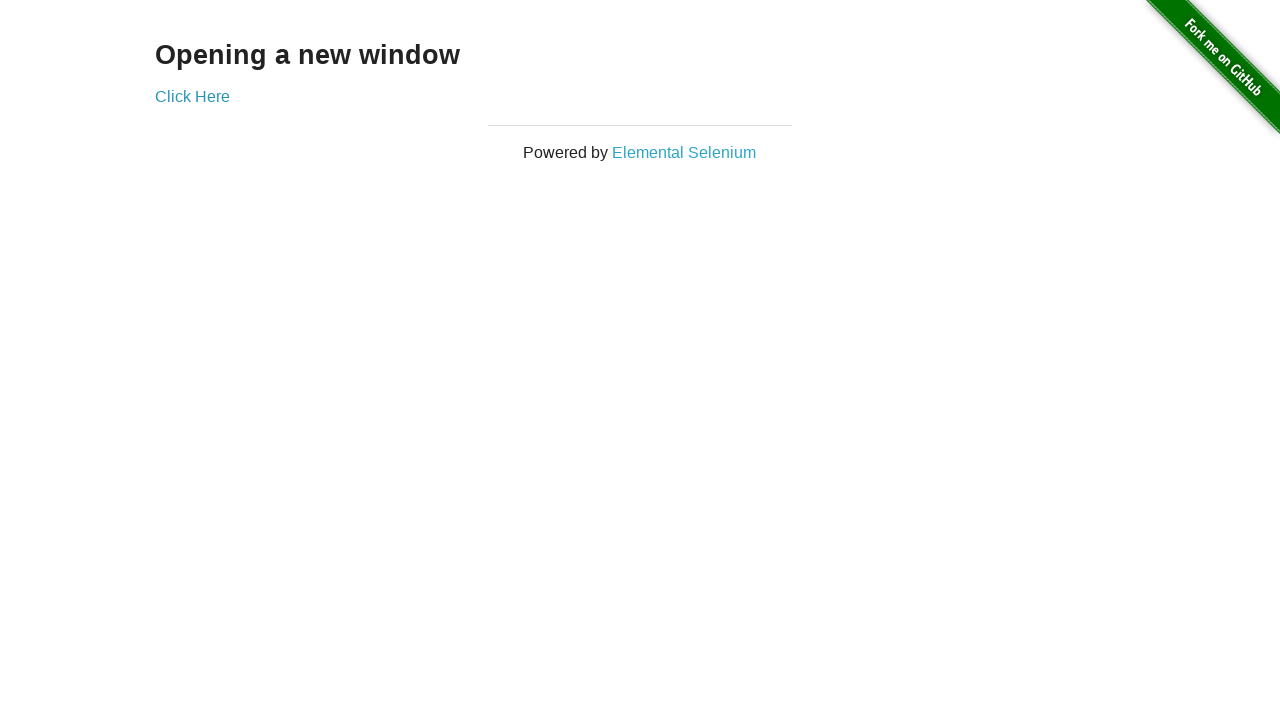

Waited for new page to load
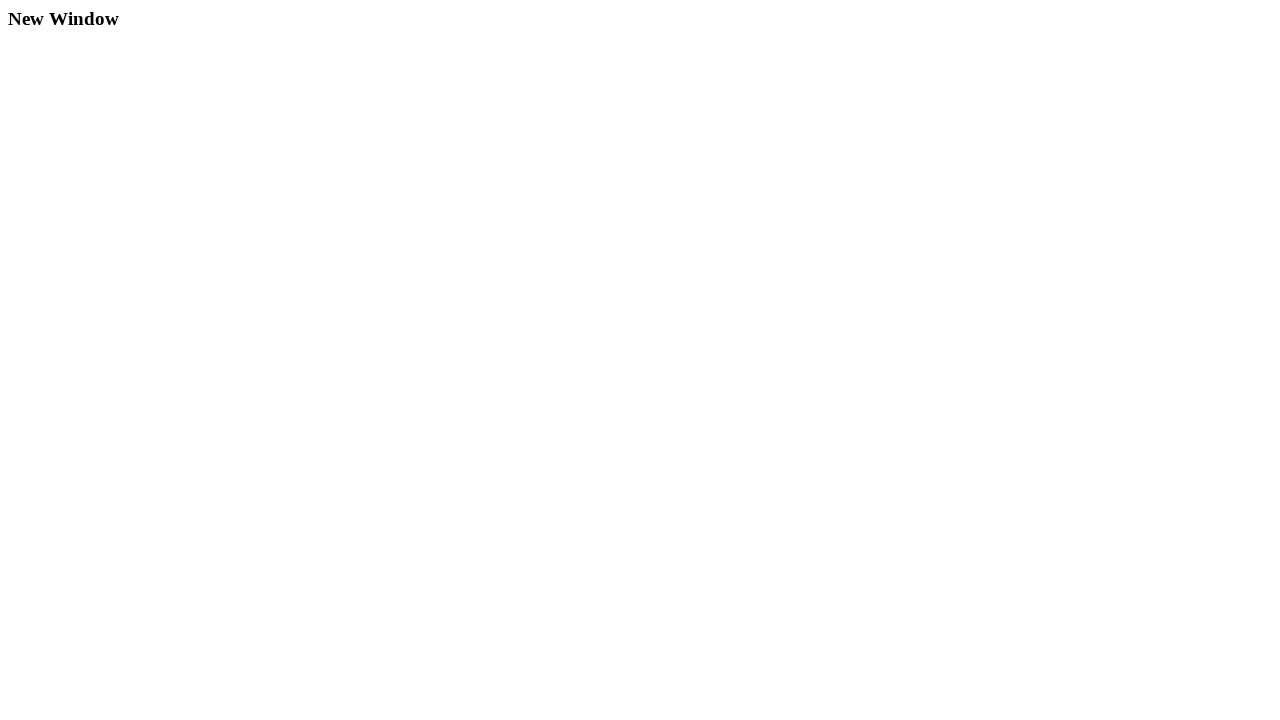

Verified new window heading text is 'New Window'
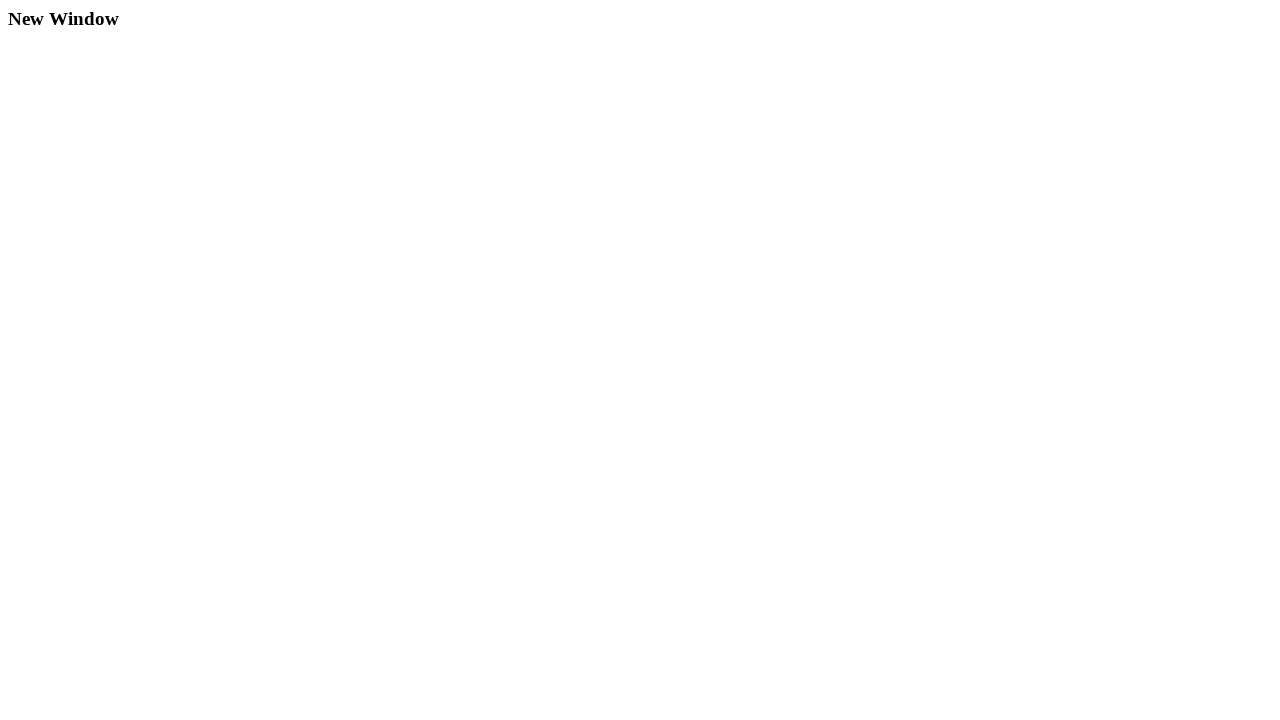

Switched back to original window
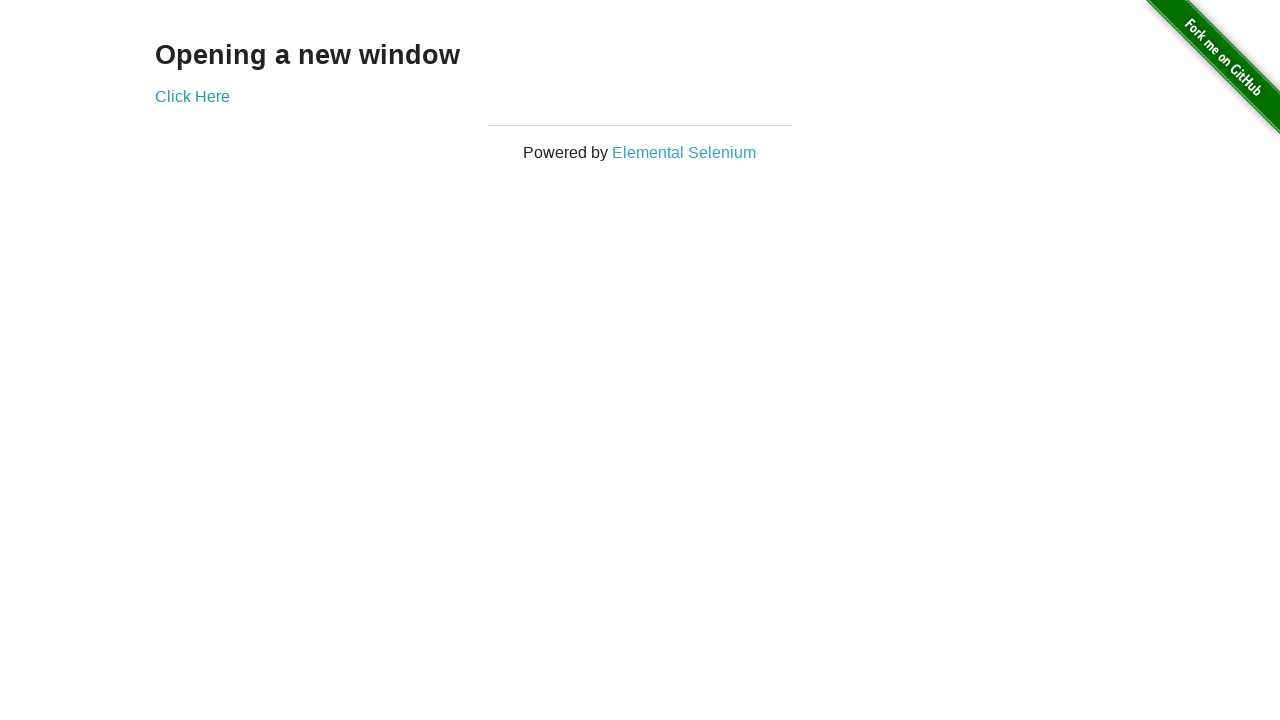

Verified original page title is still 'The Internet'
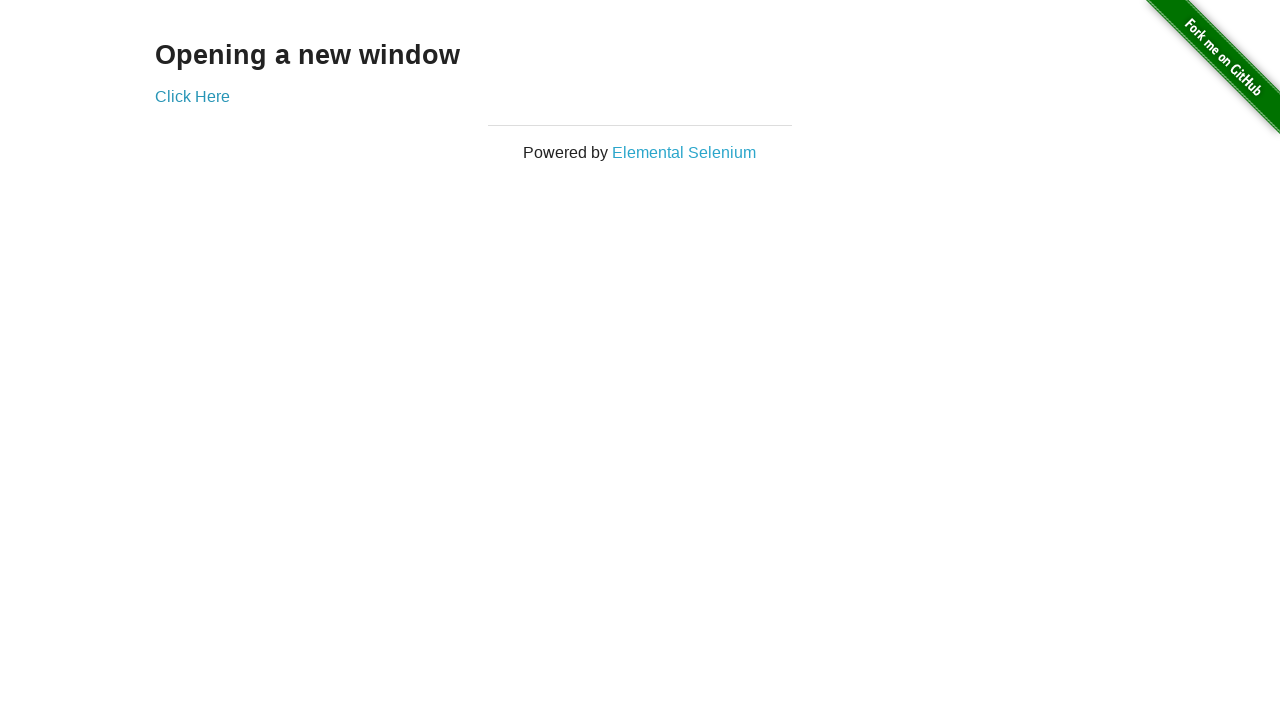

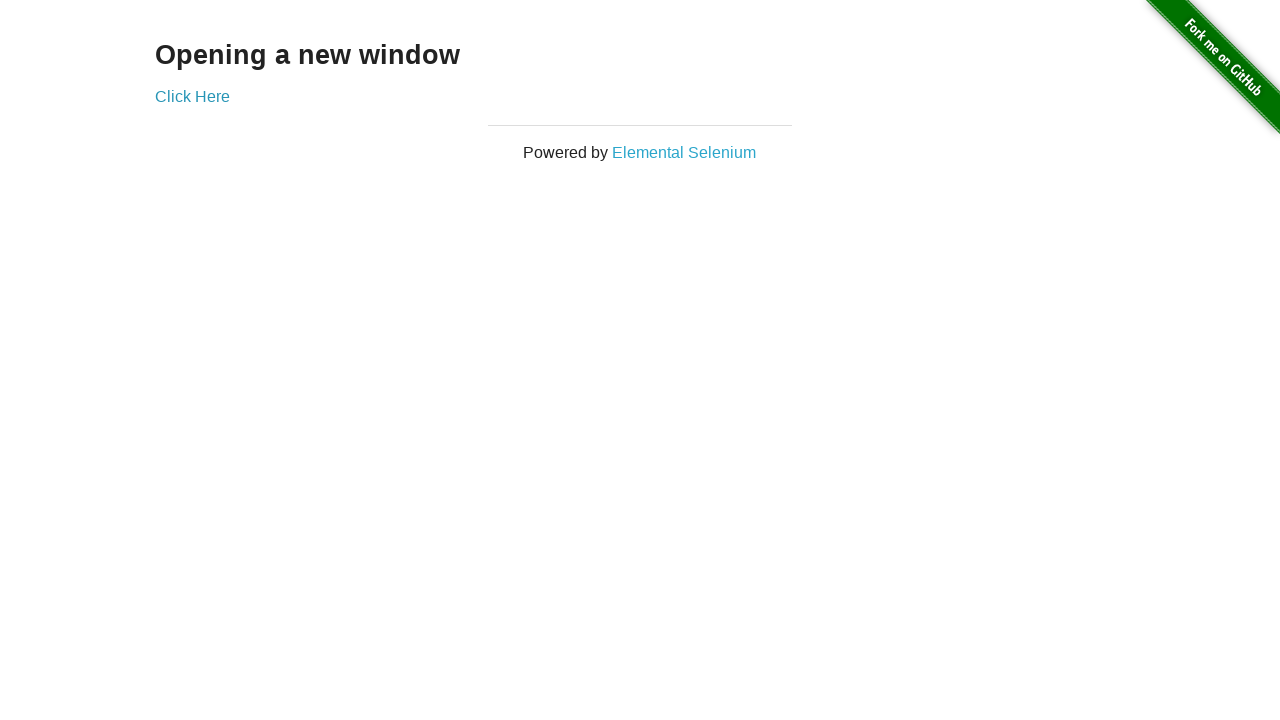